Tests a wait scenario by clicking a verify button and checking for a success message on a demo page

Starting URL: http://suninjuly.github.io/wait1.html

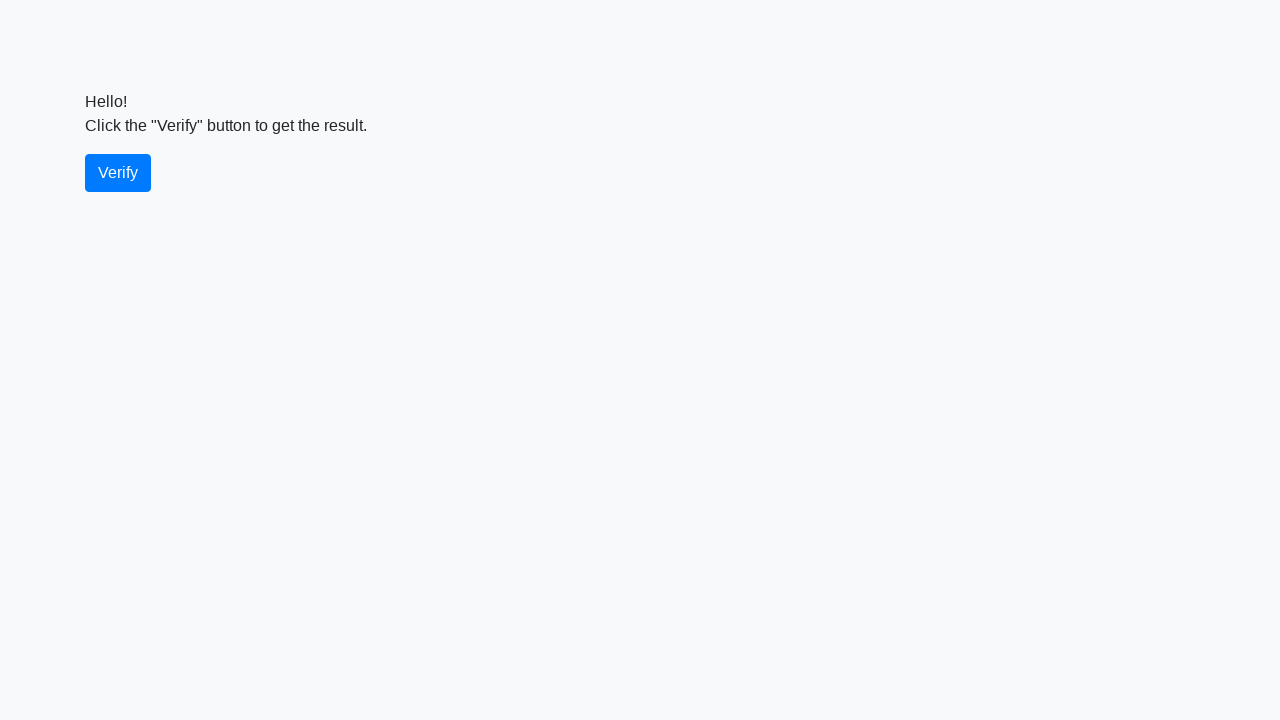

Navigated to wait1 demo page
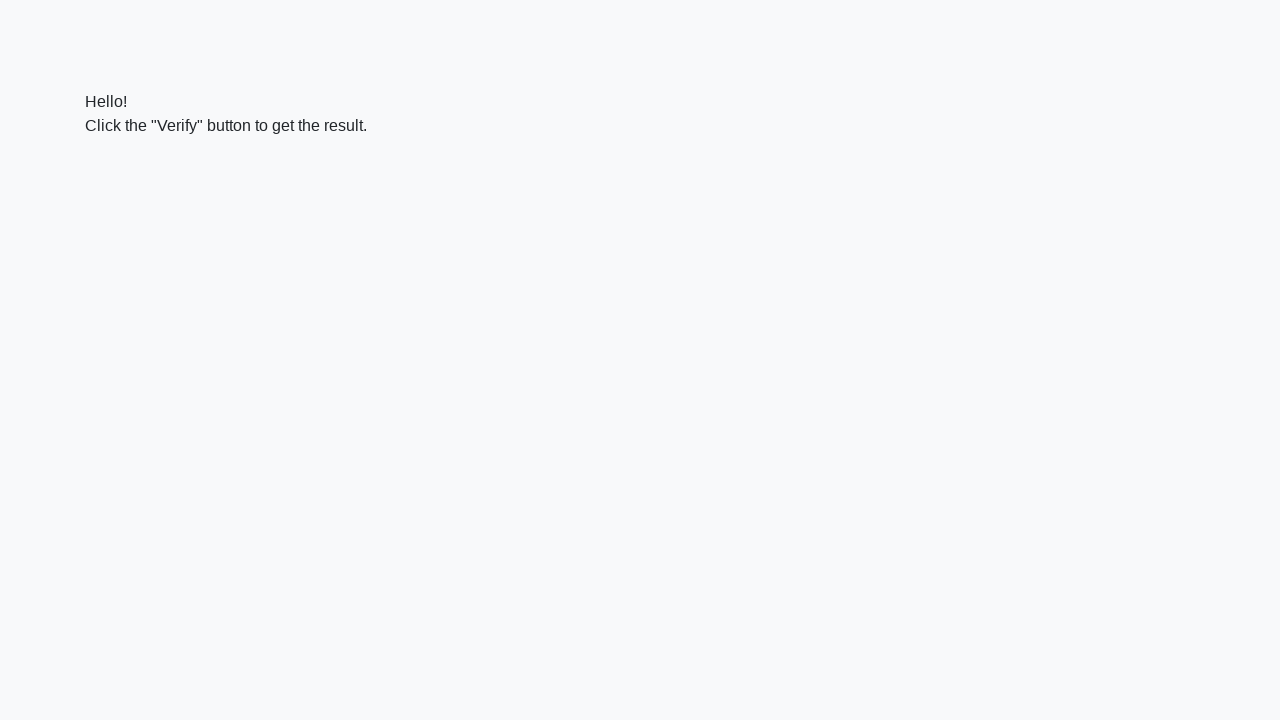

Clicked the verify button at (118, 173) on #verify
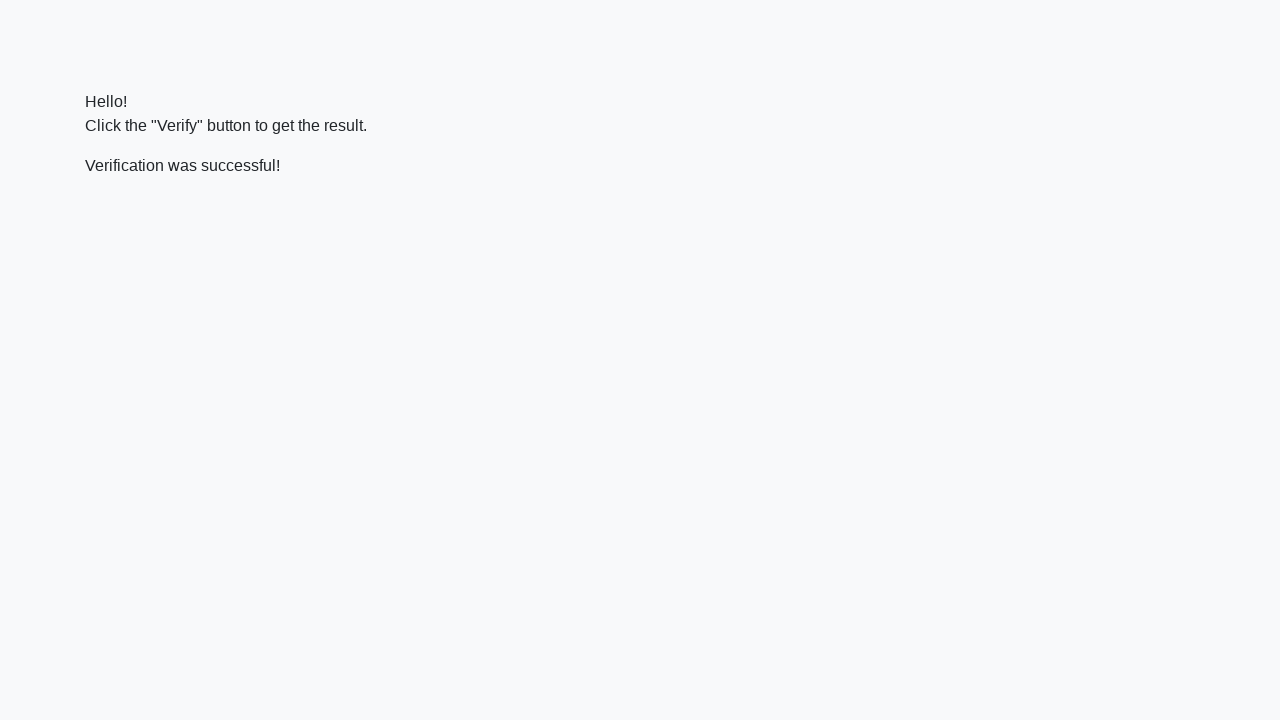

Success message appeared and became visible
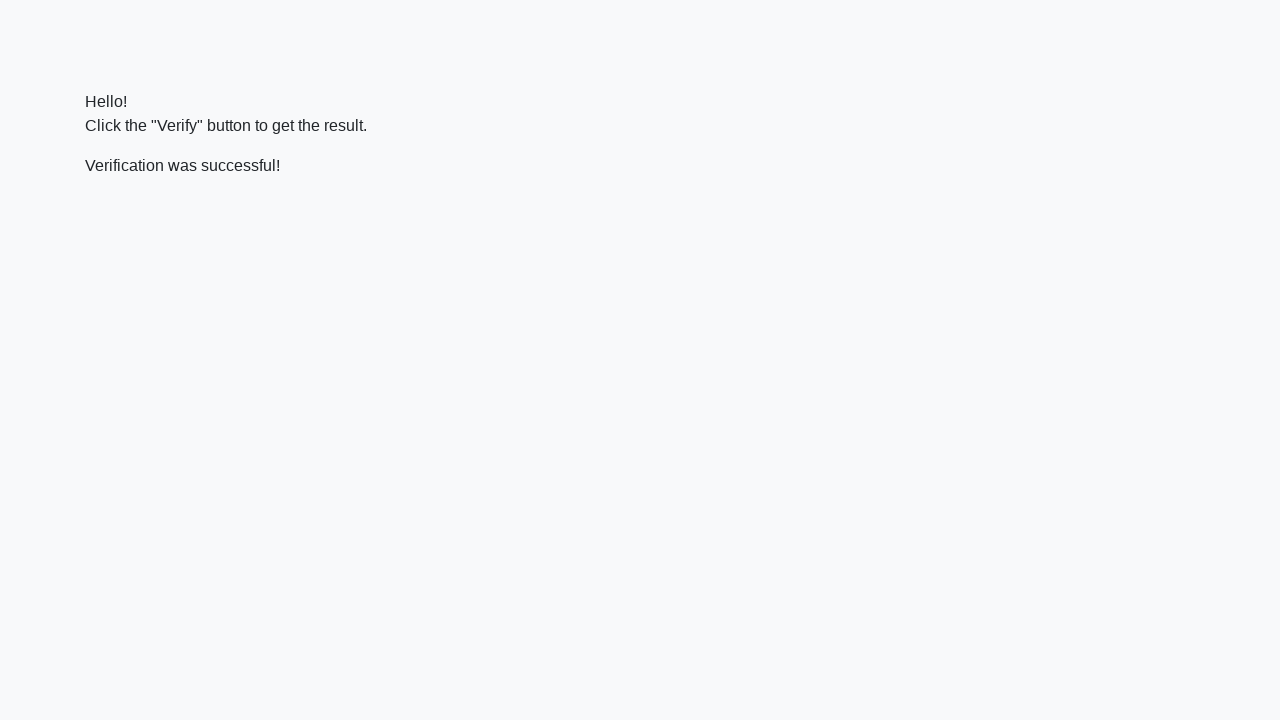

Verified that success message contains 'successful'
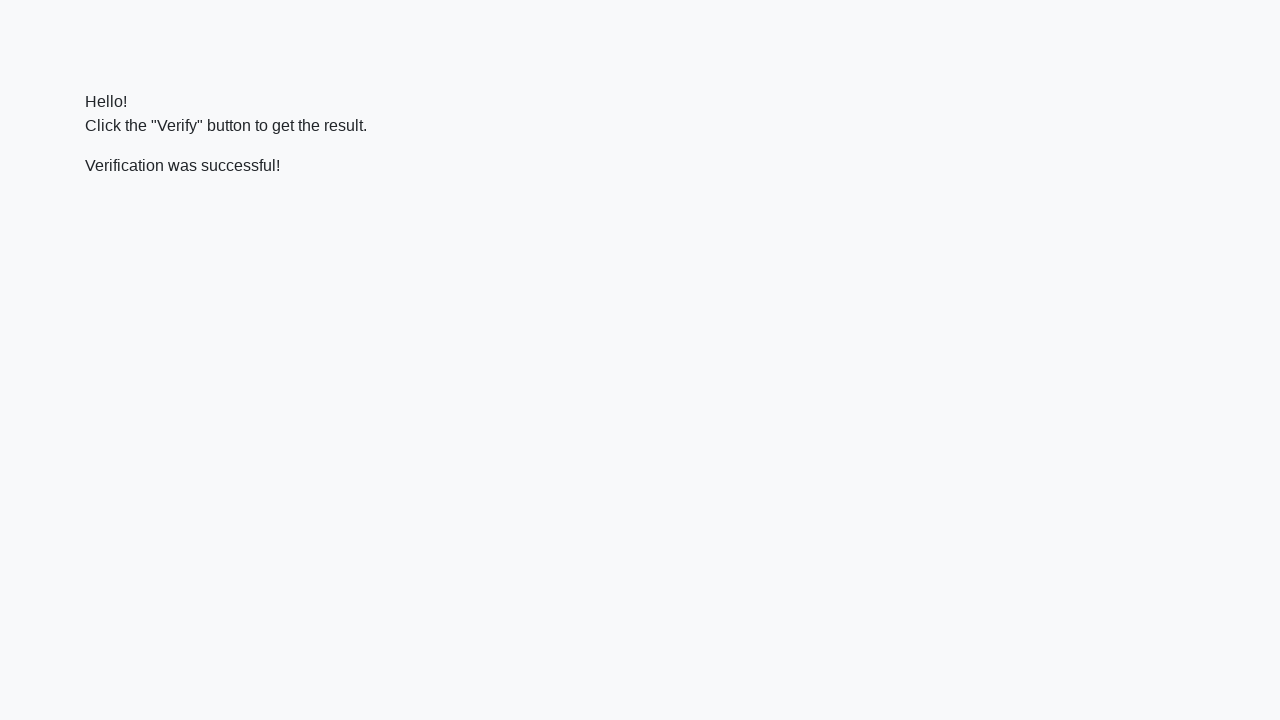

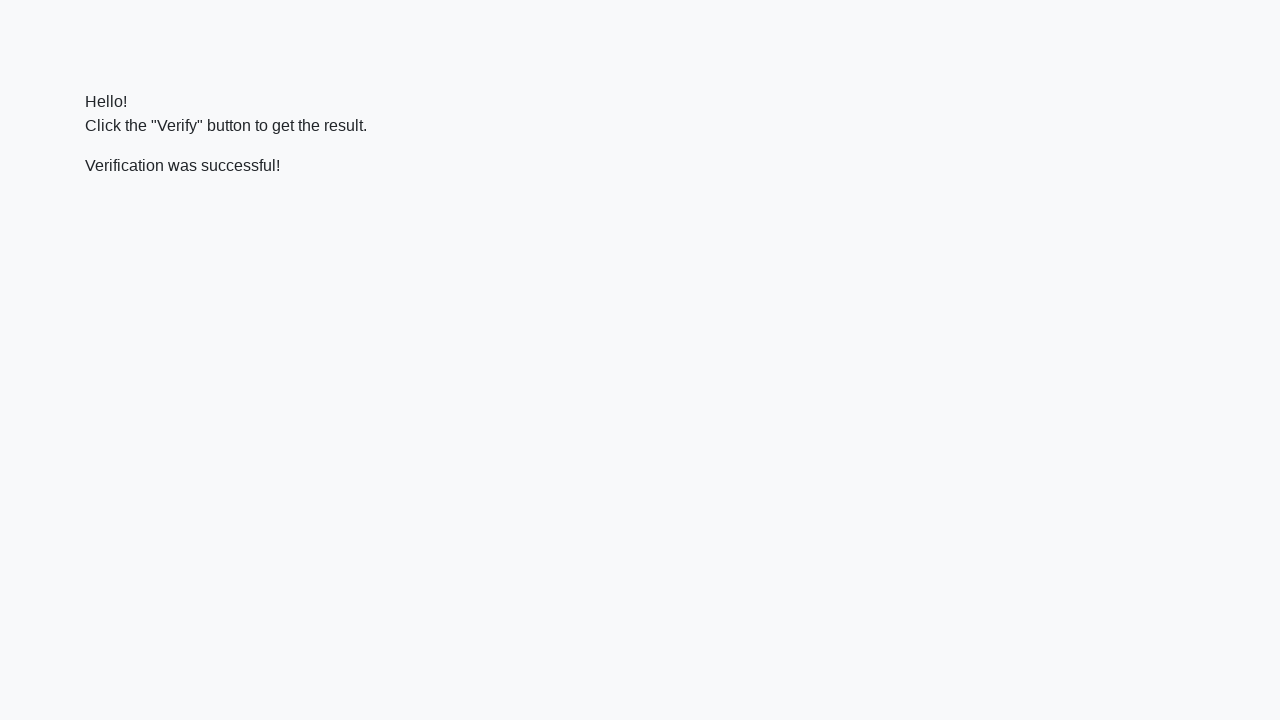